Tests adding and removing elements by clicking "Add Element" 10 times, then clicking each delete button, and verifying all elements are removed

Starting URL: https://the-internet.herokuapp.com/add_remove_elements/

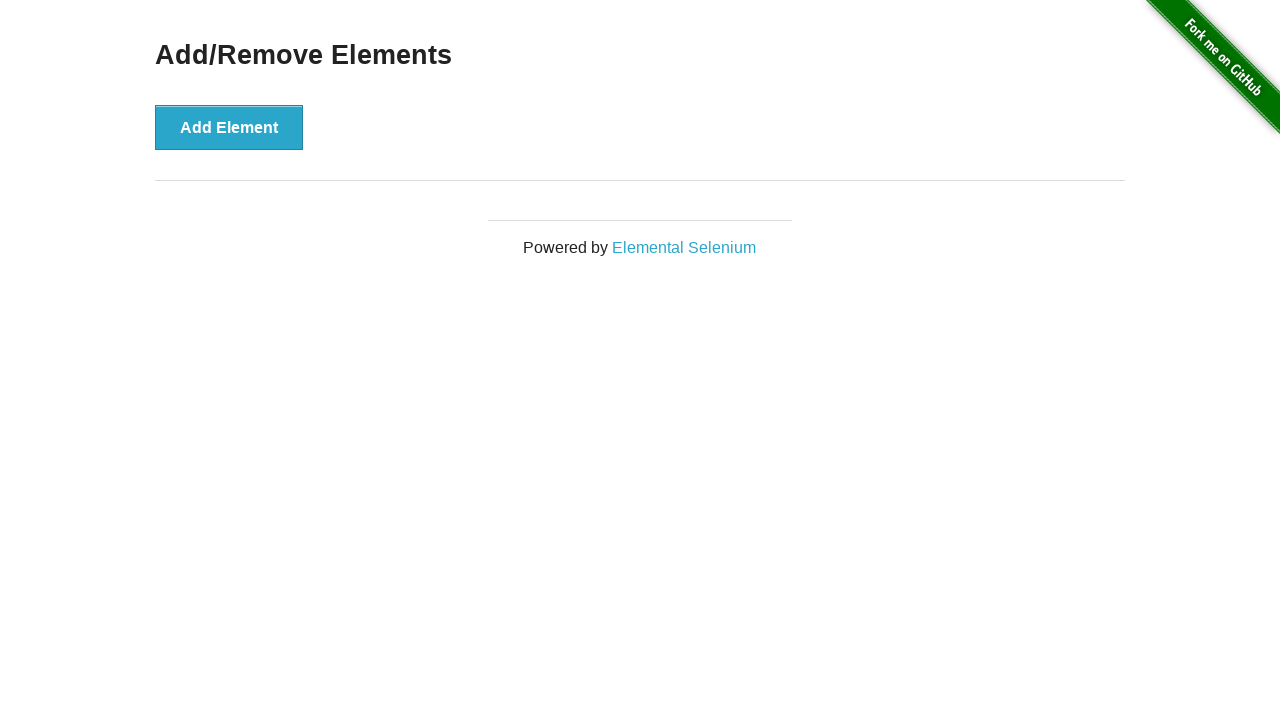

Clicked 'Add Element' button (iteration 1/10) at (229, 127) on button:has-text('Add Element')
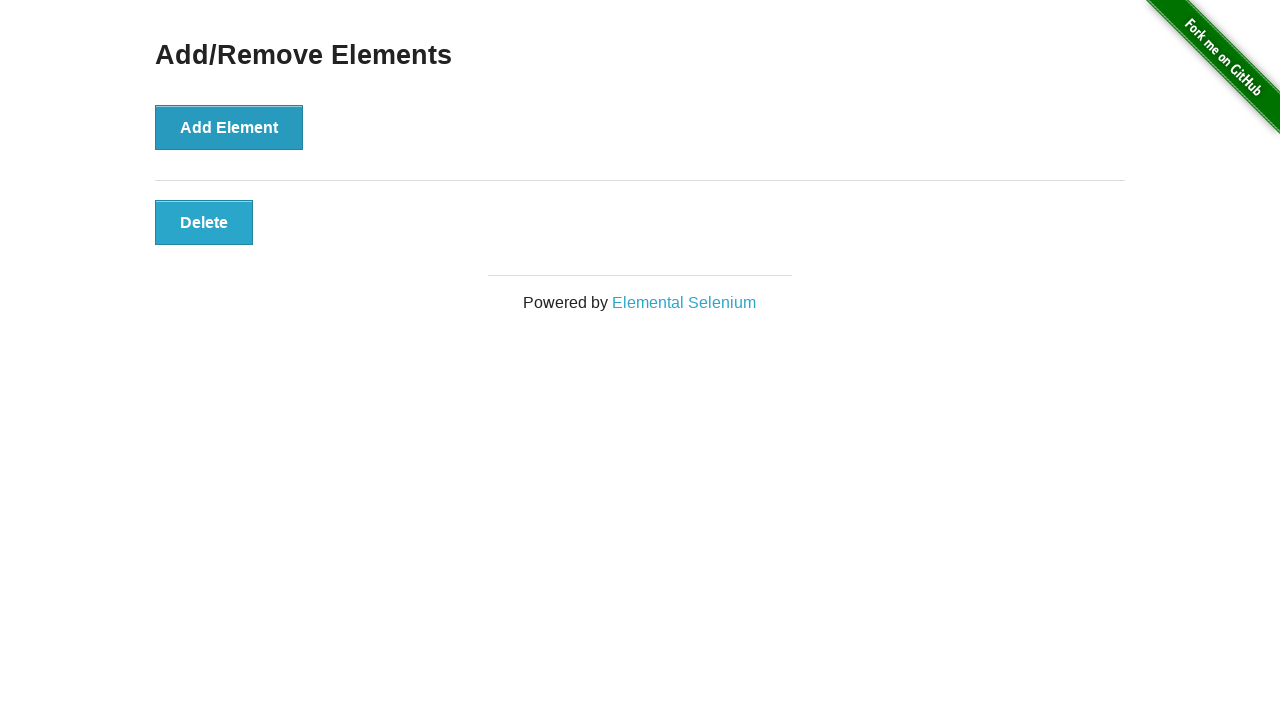

Clicked 'Add Element' button (iteration 2/10) at (229, 127) on button:has-text('Add Element')
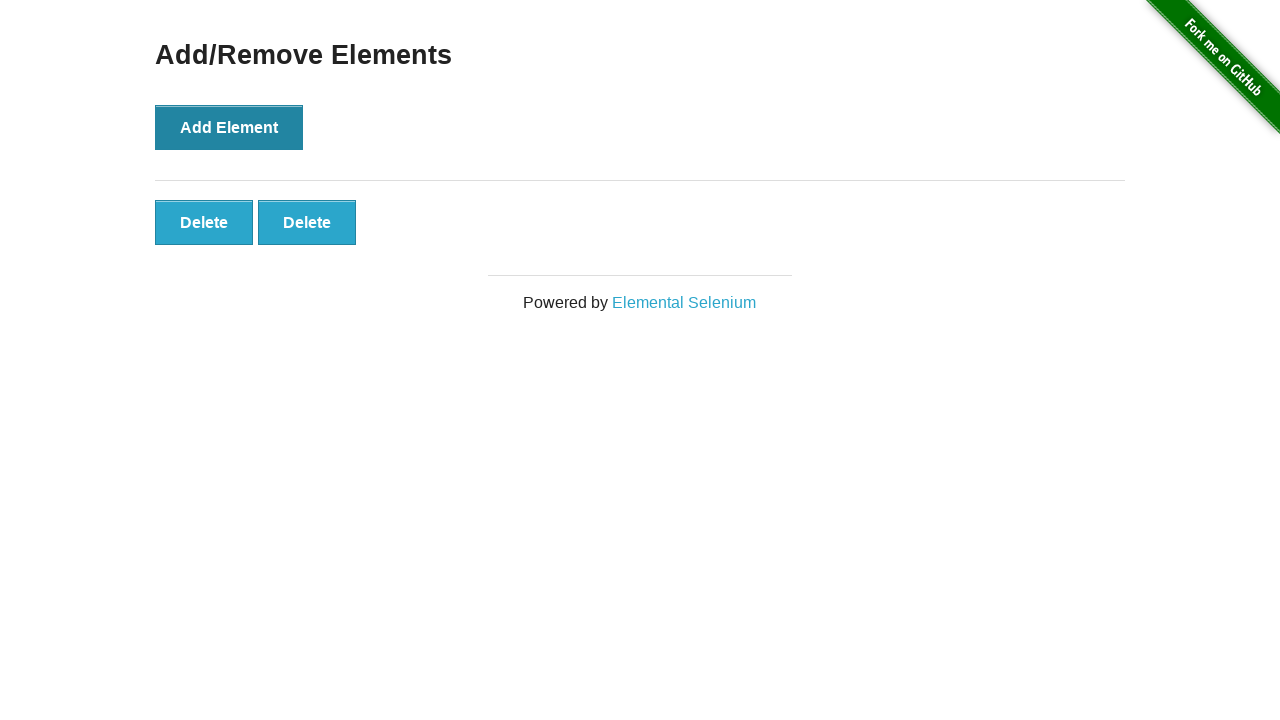

Clicked 'Add Element' button (iteration 3/10) at (229, 127) on button:has-text('Add Element')
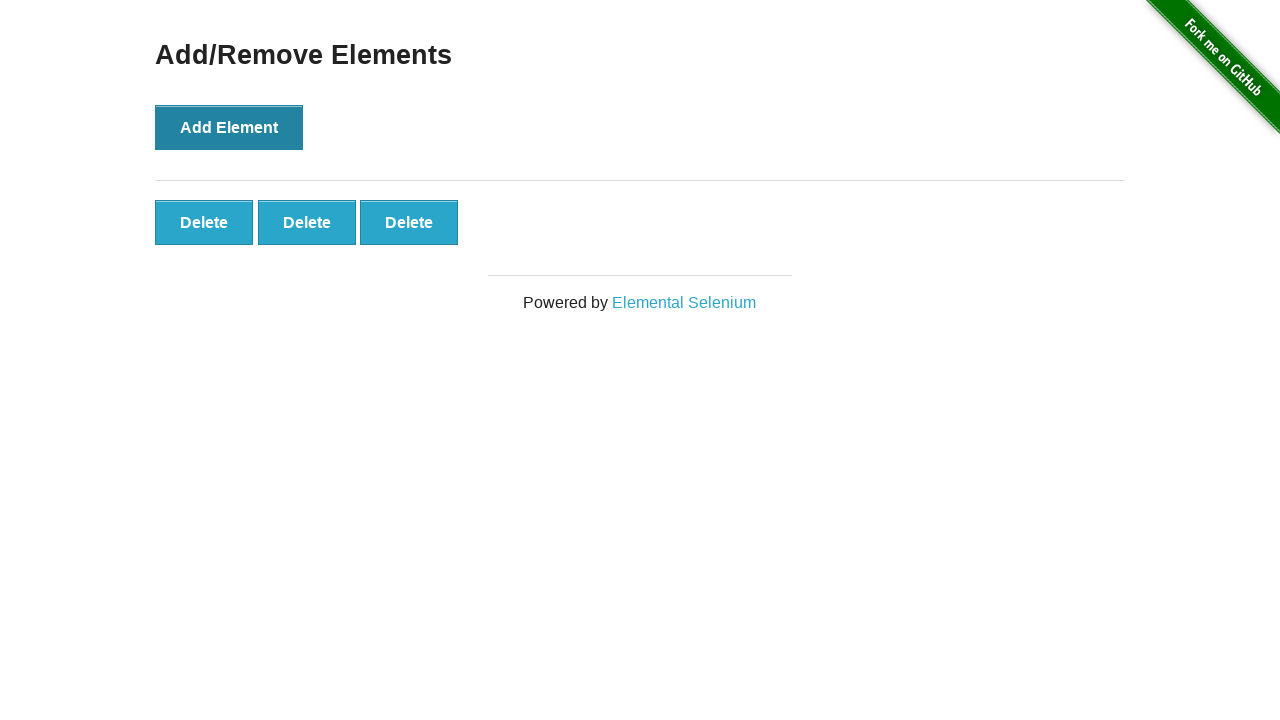

Clicked 'Add Element' button (iteration 4/10) at (229, 127) on button:has-text('Add Element')
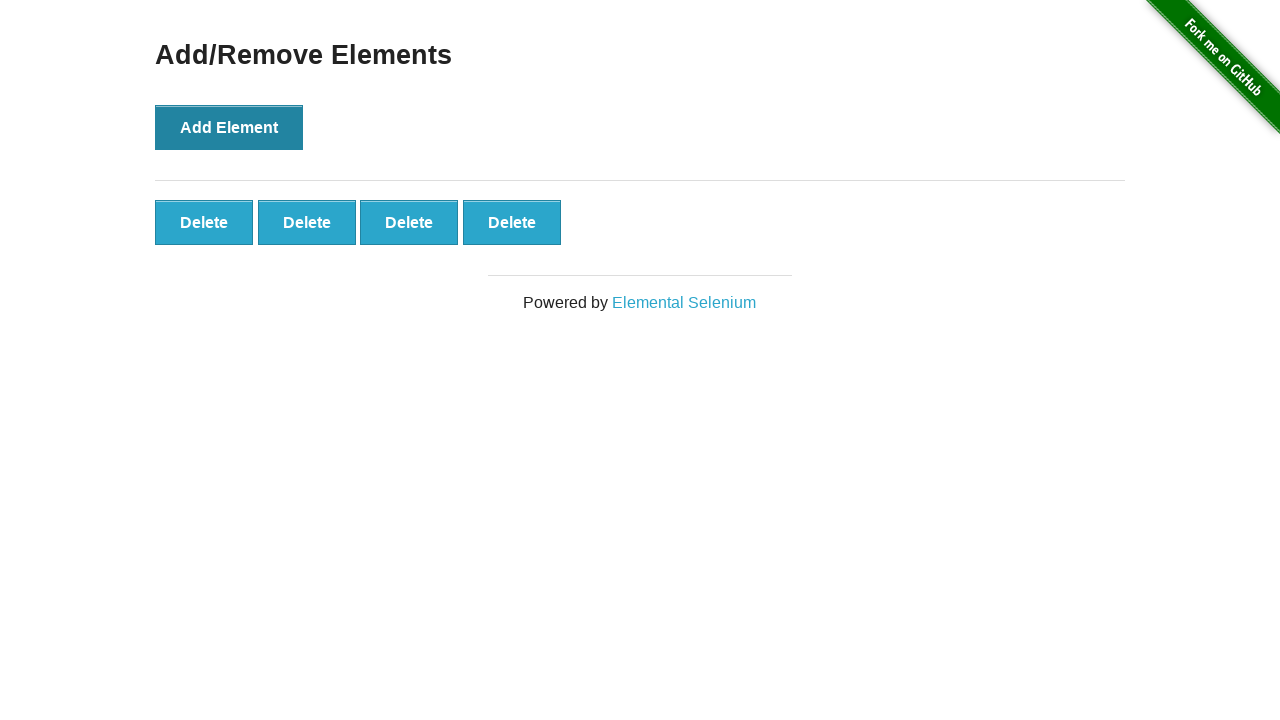

Clicked 'Add Element' button (iteration 5/10) at (229, 127) on button:has-text('Add Element')
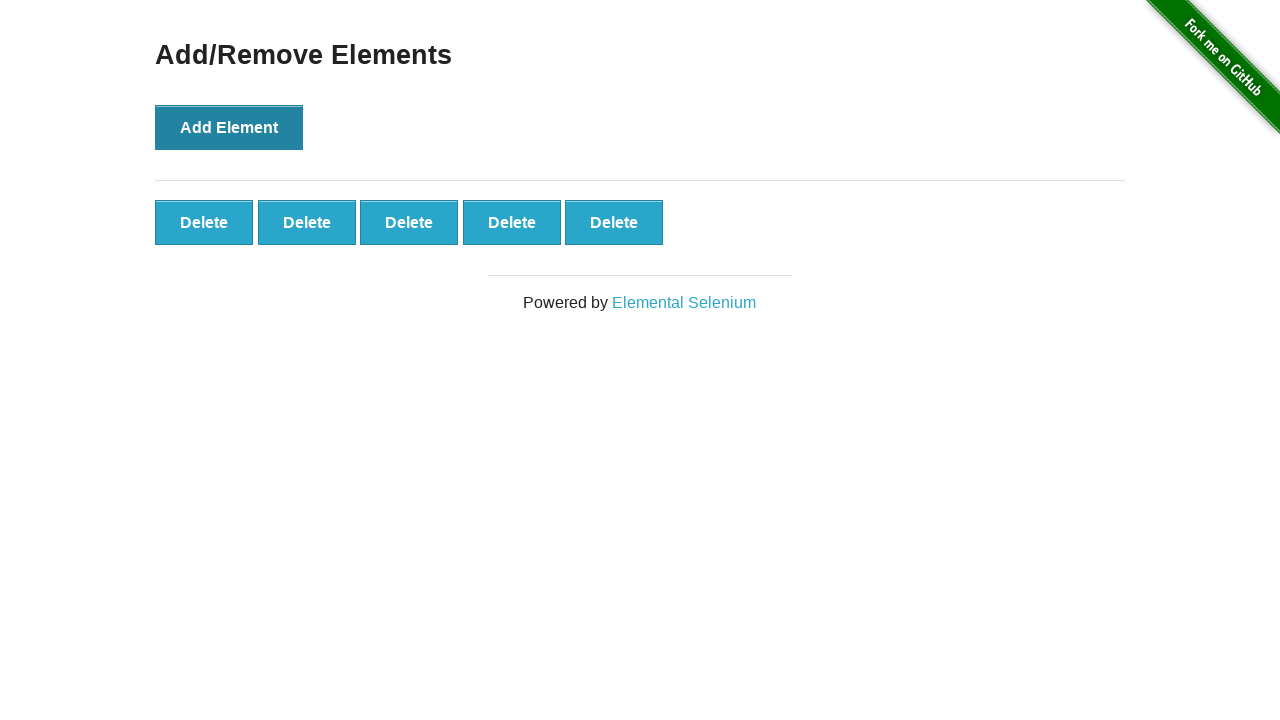

Clicked 'Add Element' button (iteration 6/10) at (229, 127) on button:has-text('Add Element')
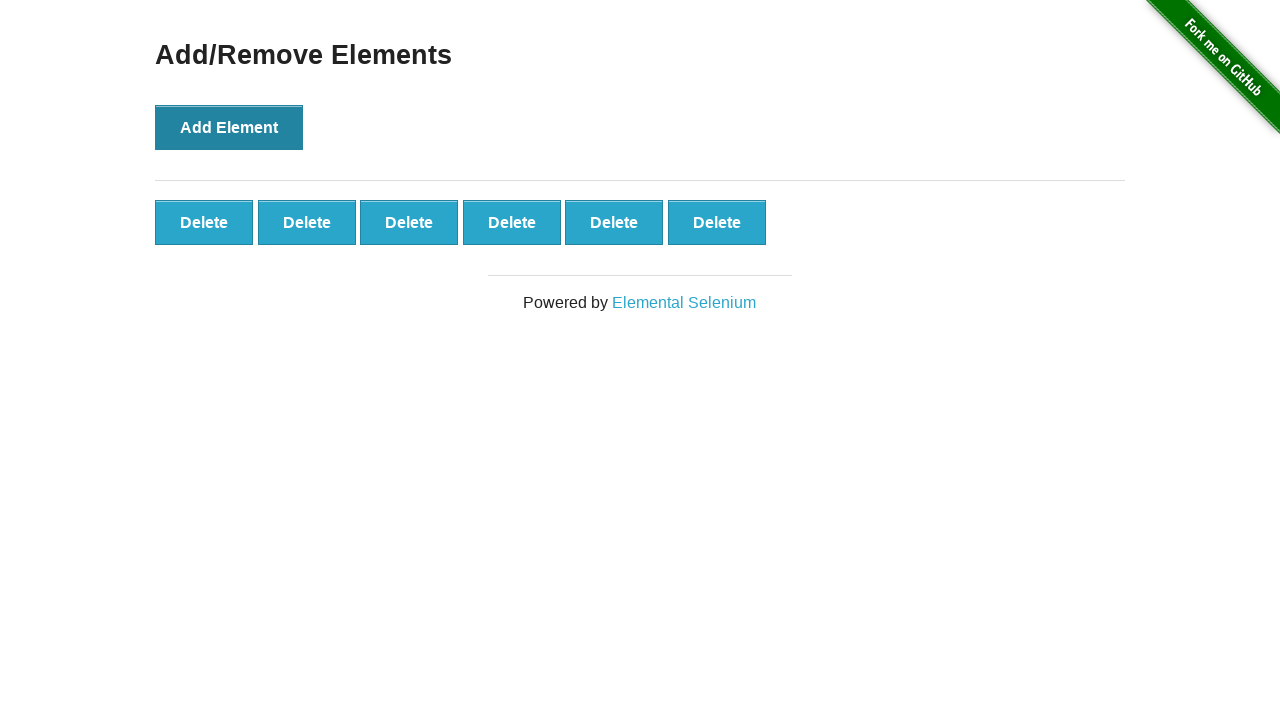

Clicked 'Add Element' button (iteration 7/10) at (229, 127) on button:has-text('Add Element')
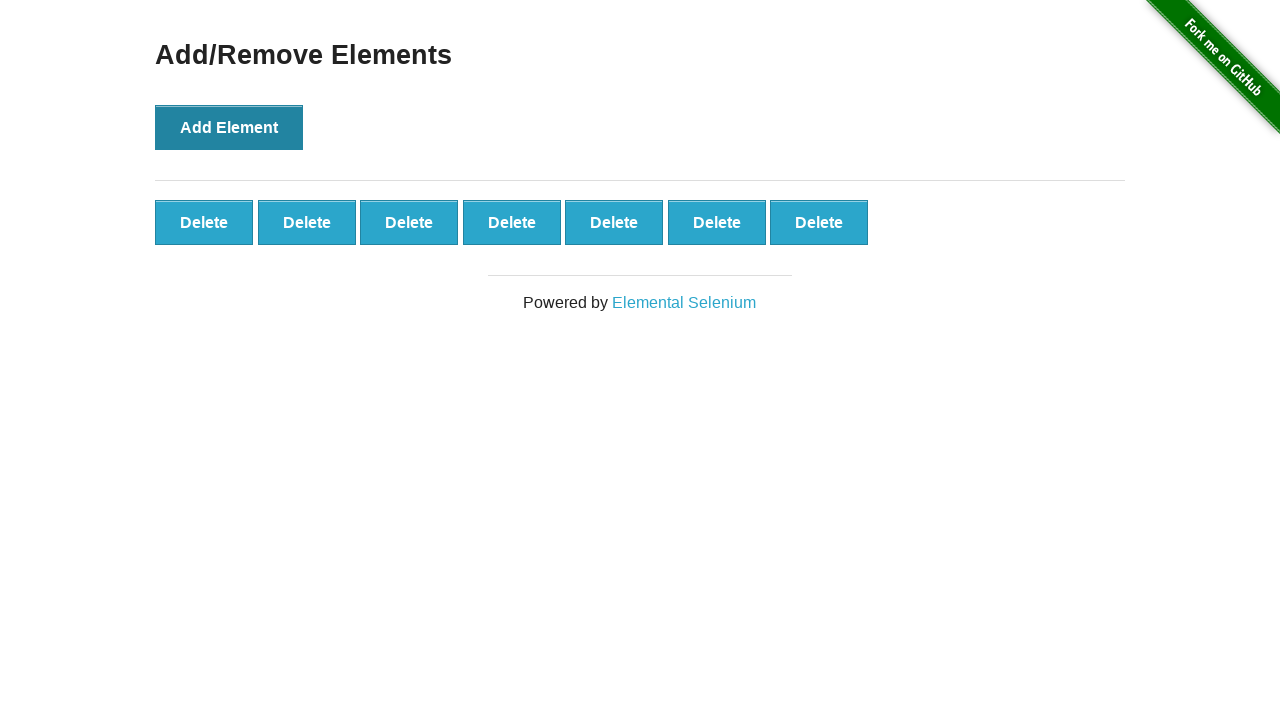

Clicked 'Add Element' button (iteration 8/10) at (229, 127) on button:has-text('Add Element')
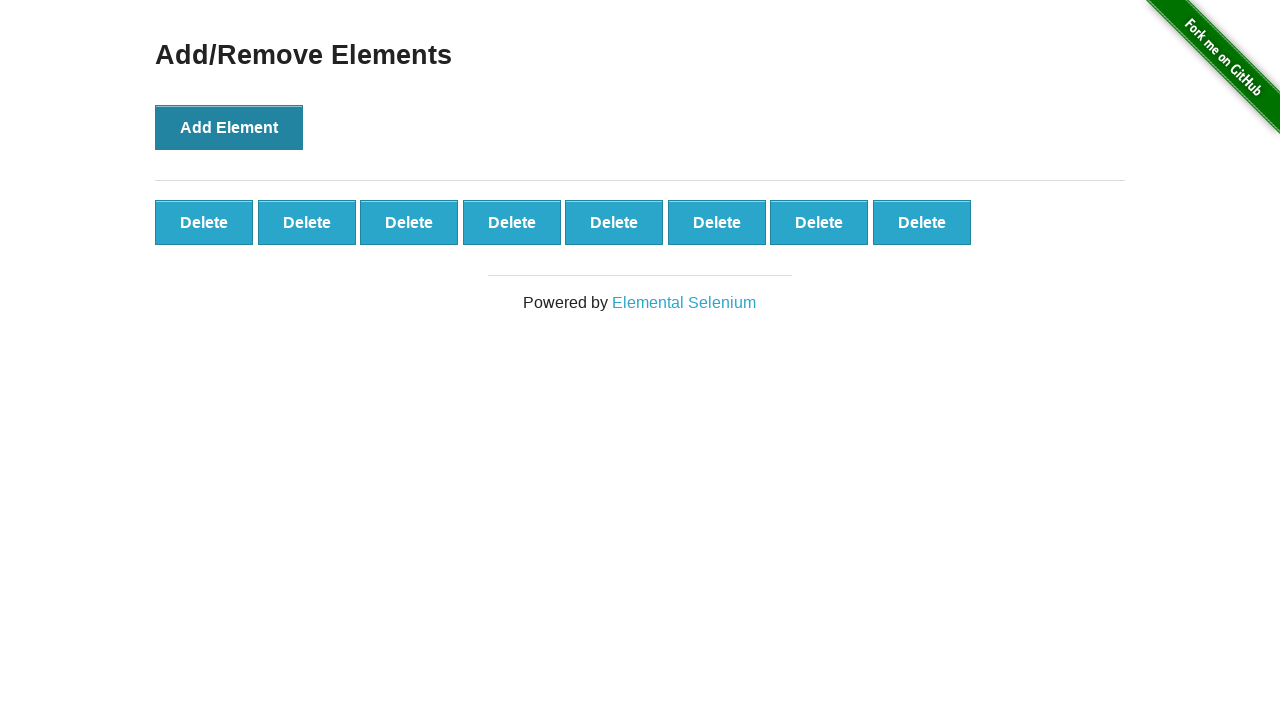

Clicked 'Add Element' button (iteration 9/10) at (229, 127) on button:has-text('Add Element')
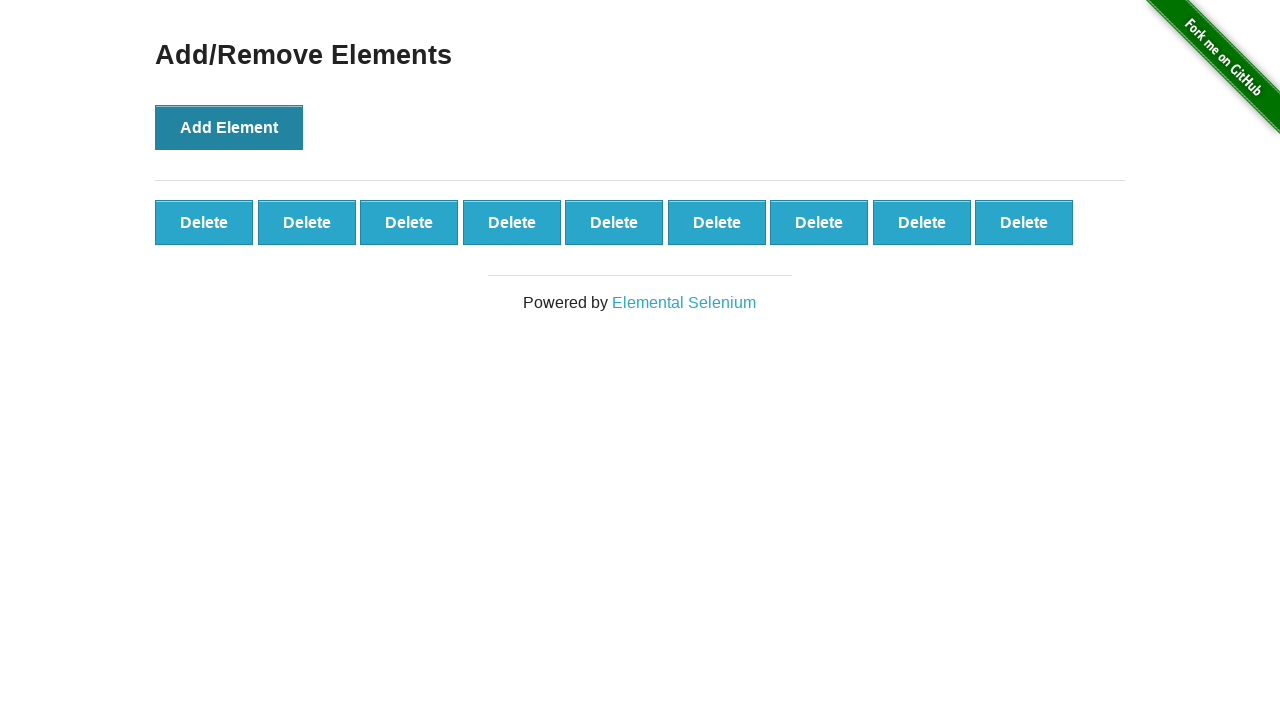

Clicked 'Add Element' button (iteration 10/10) at (229, 127) on button:has-text('Add Element')
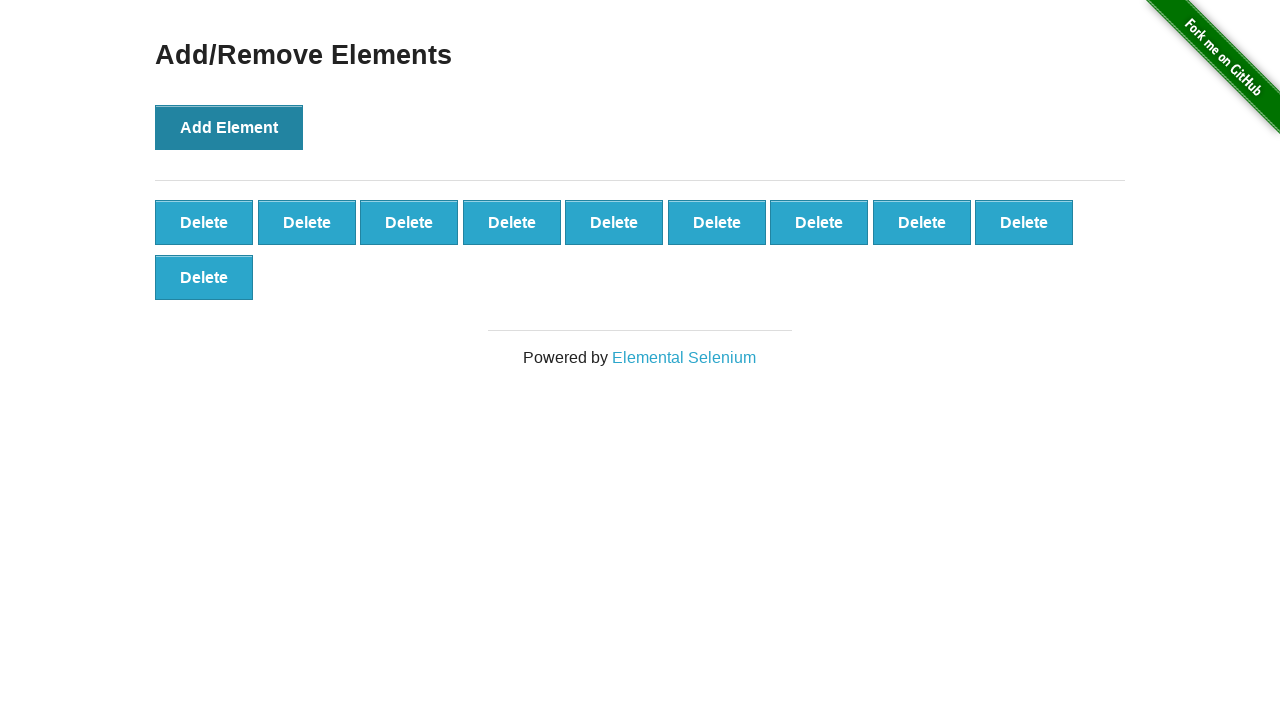

Clicked delete button to remove element (iteration 1/10) at (204, 222) on .added-manually >> nth=0
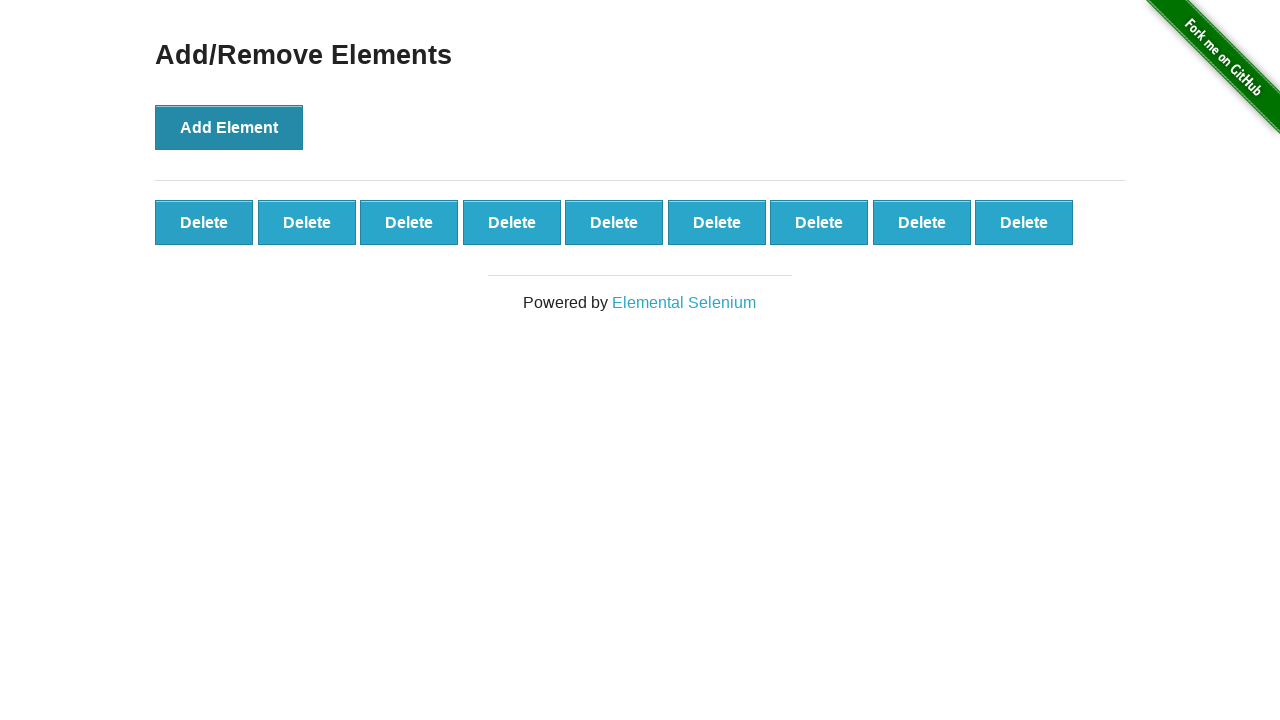

Clicked delete button to remove element (iteration 2/10) at (204, 222) on .added-manually >> nth=0
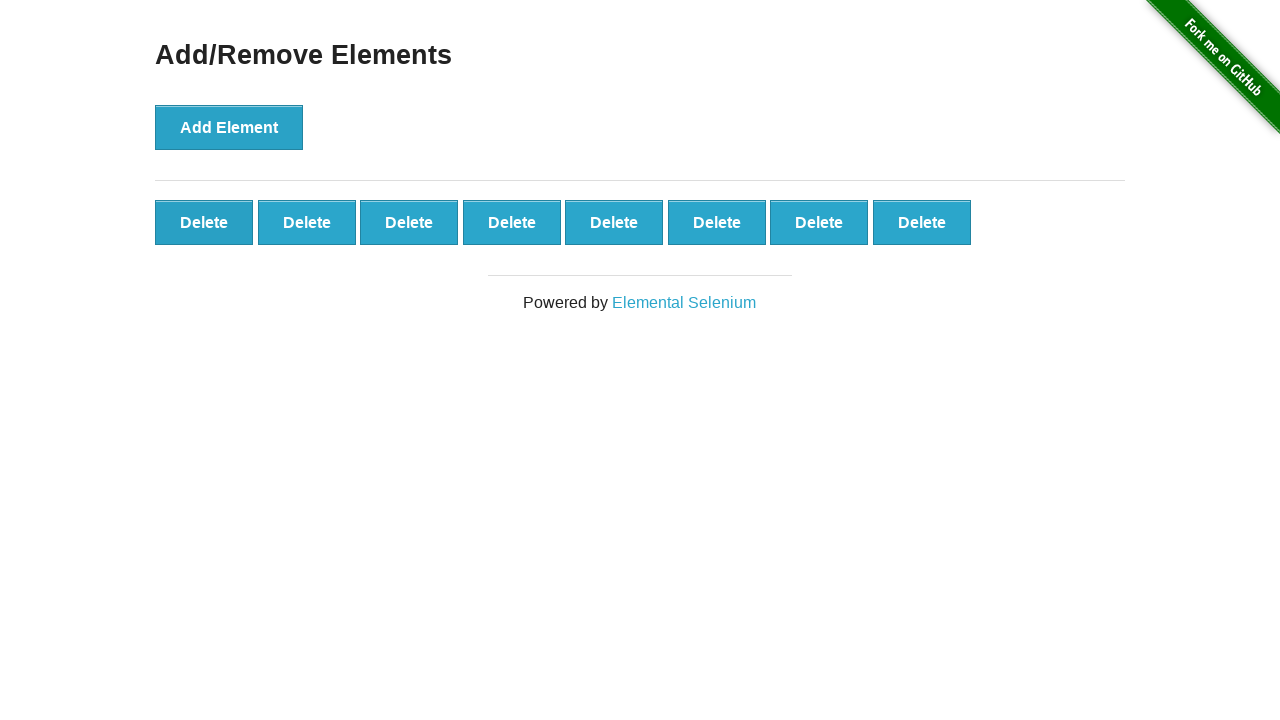

Clicked delete button to remove element (iteration 3/10) at (204, 222) on .added-manually >> nth=0
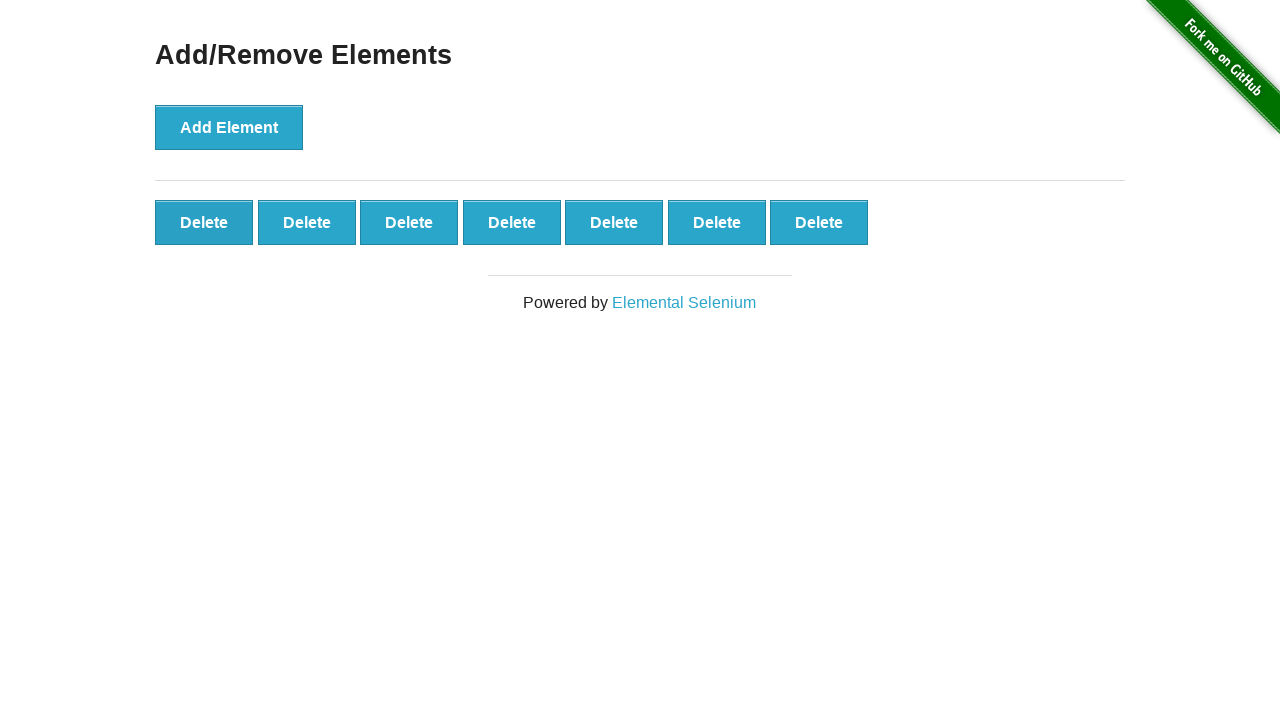

Clicked delete button to remove element (iteration 4/10) at (204, 222) on .added-manually >> nth=0
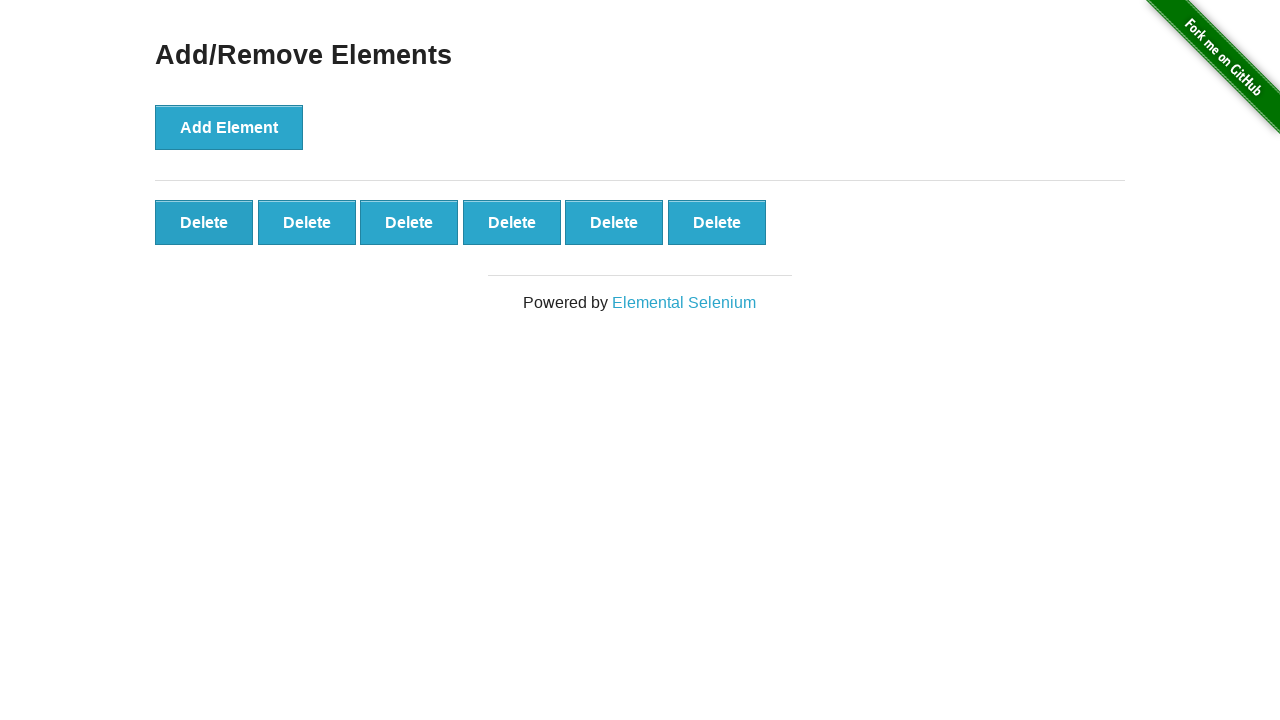

Clicked delete button to remove element (iteration 5/10) at (204, 222) on .added-manually >> nth=0
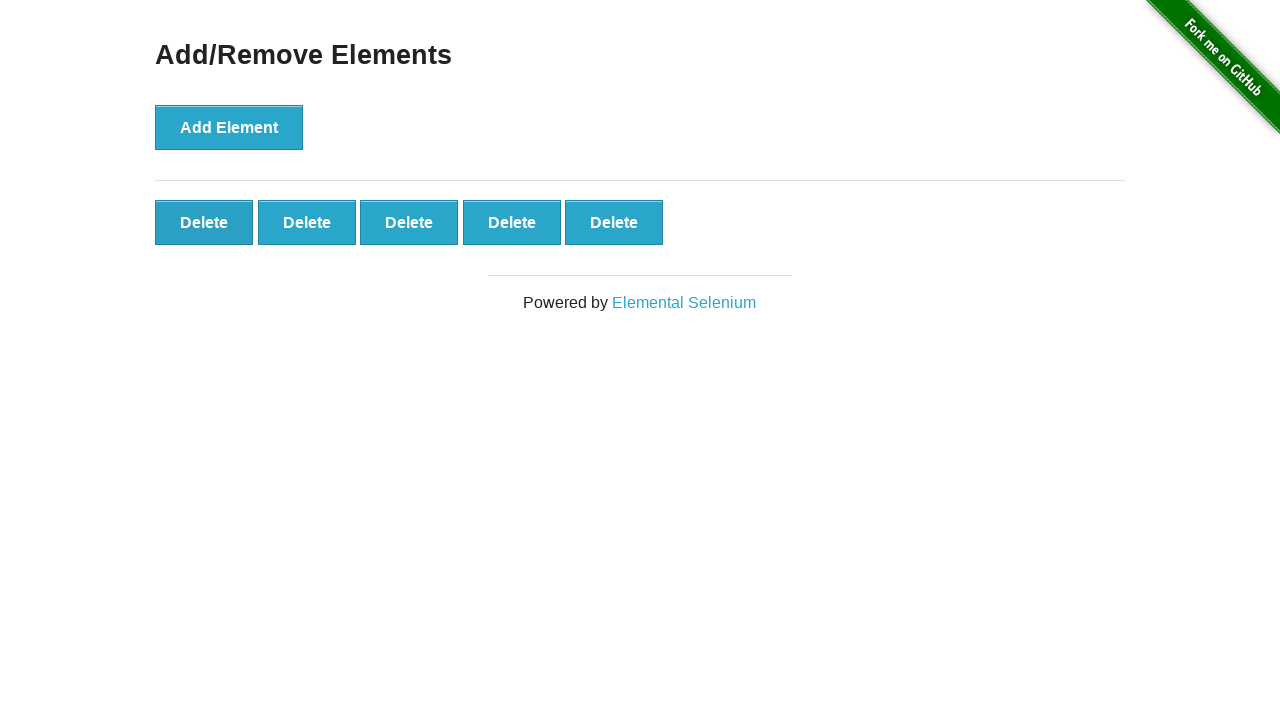

Clicked delete button to remove element (iteration 6/10) at (204, 222) on .added-manually >> nth=0
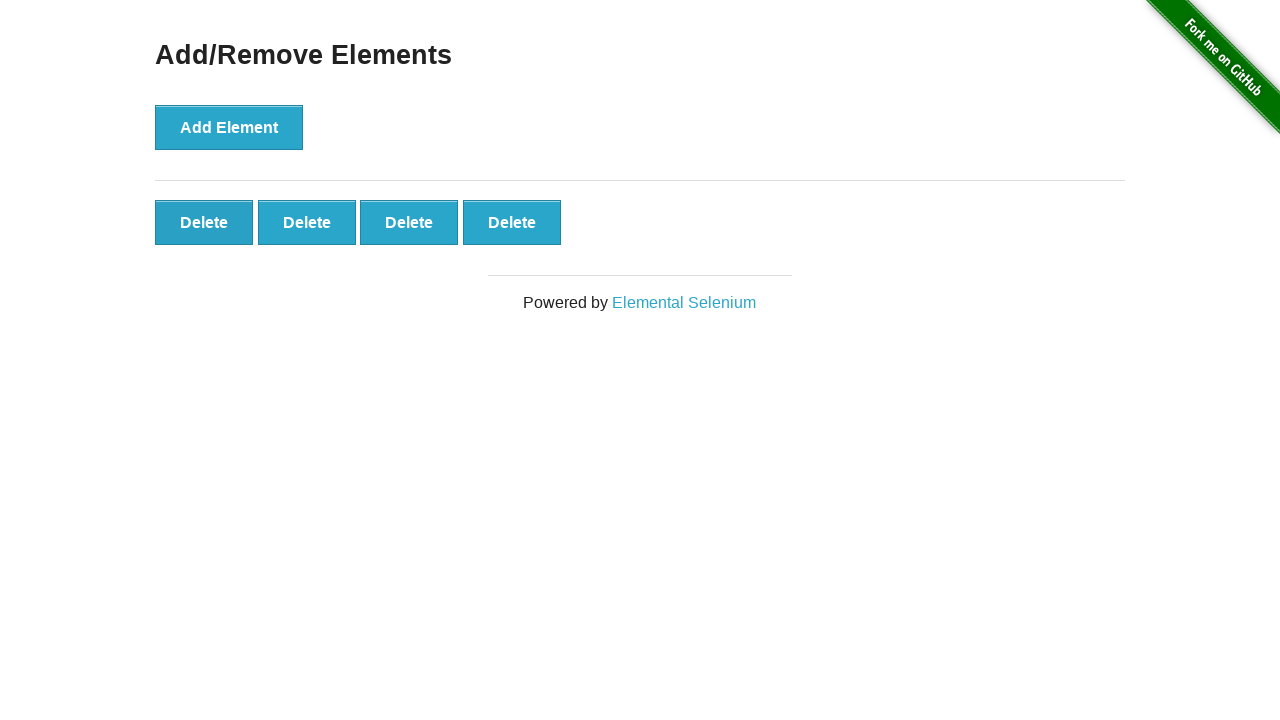

Clicked delete button to remove element (iteration 7/10) at (204, 222) on .added-manually >> nth=0
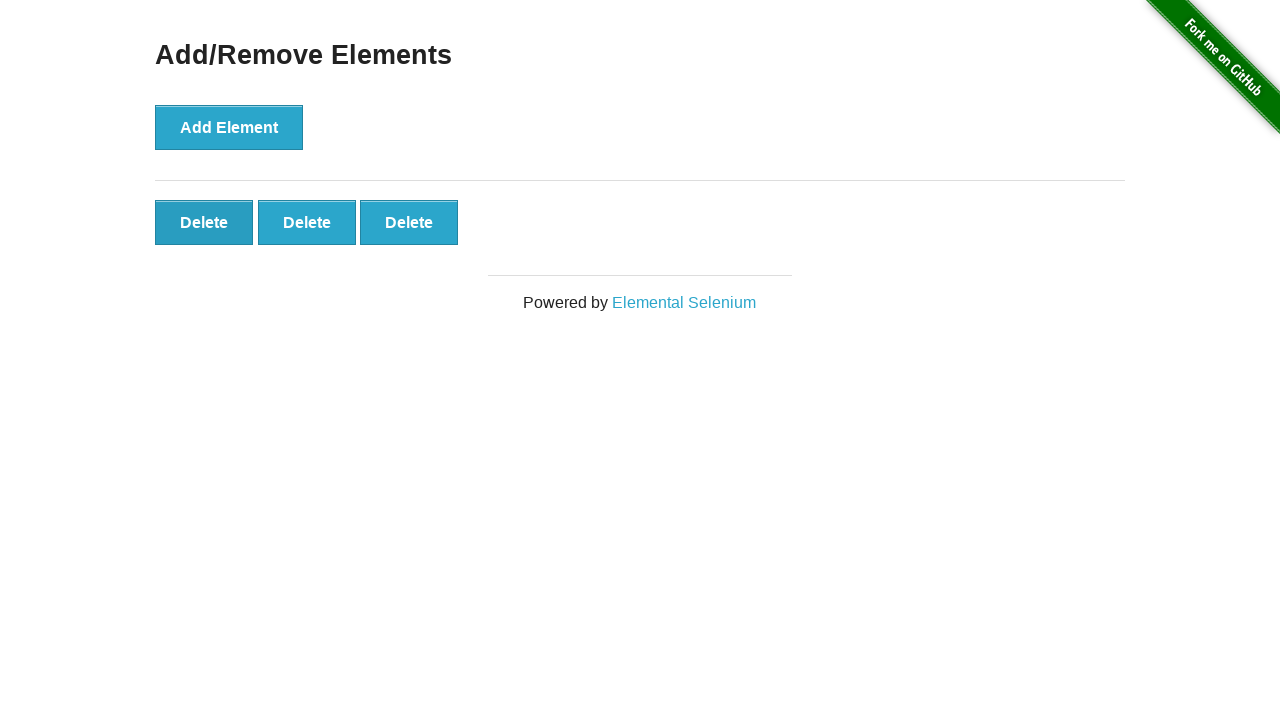

Clicked delete button to remove element (iteration 8/10) at (204, 222) on .added-manually >> nth=0
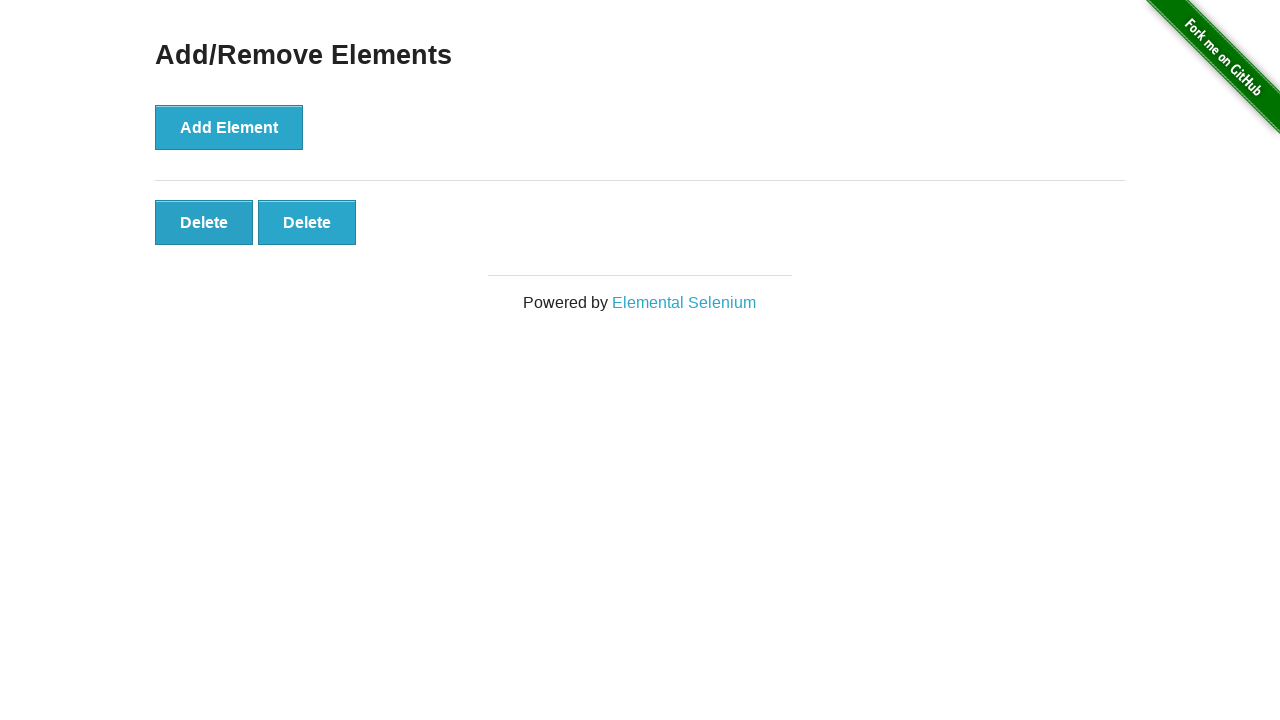

Clicked delete button to remove element (iteration 9/10) at (204, 222) on .added-manually >> nth=0
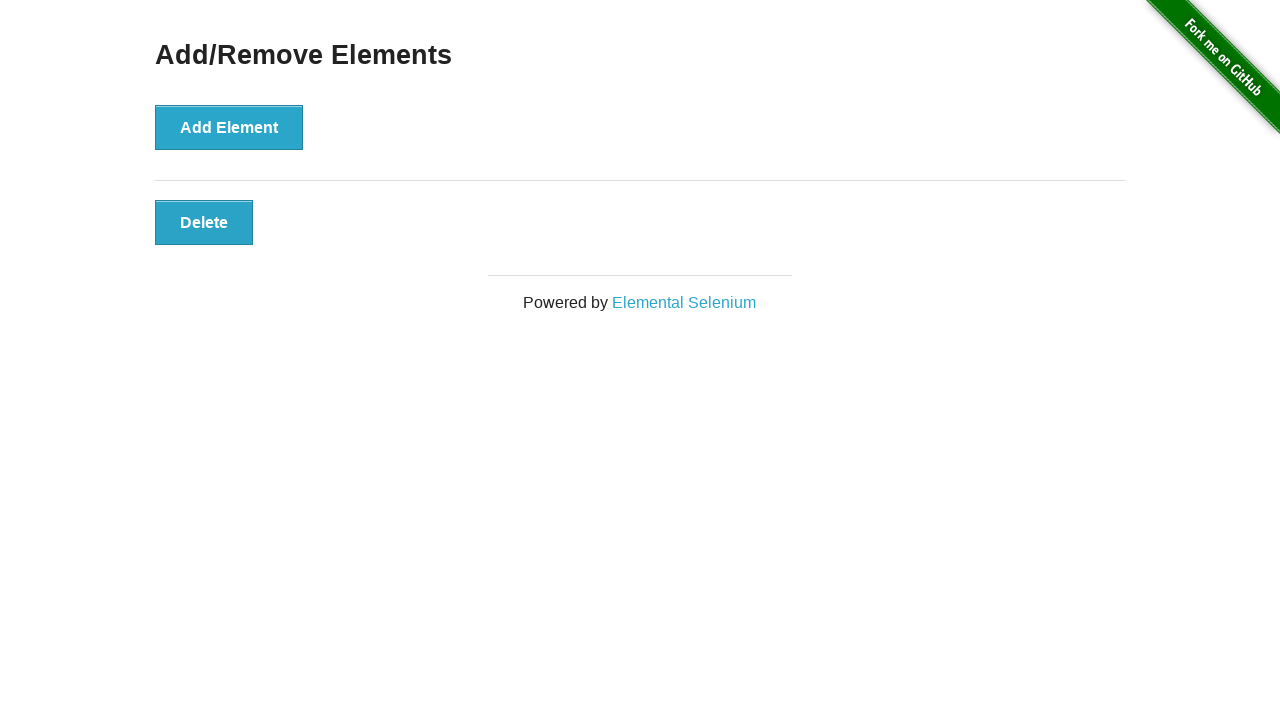

Clicked delete button to remove element (iteration 10/10) at (204, 222) on .added-manually >> nth=0
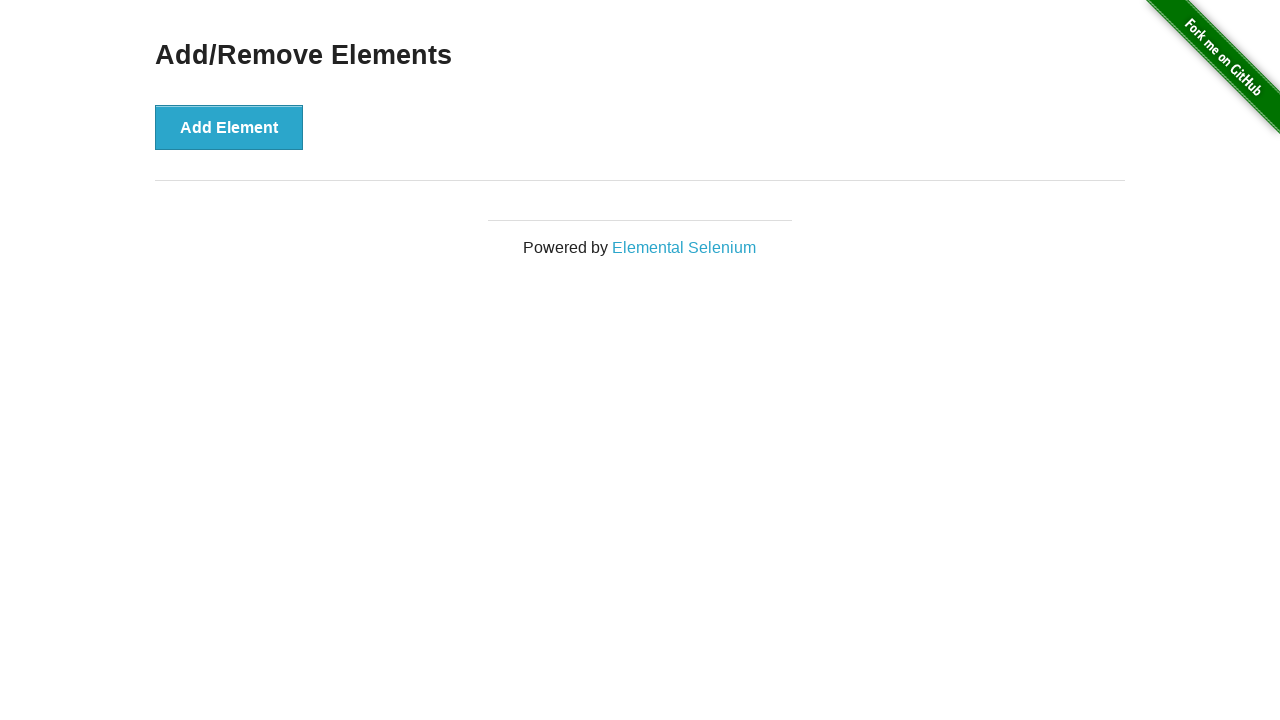

Verified all elements have been removed - delete button count is 0
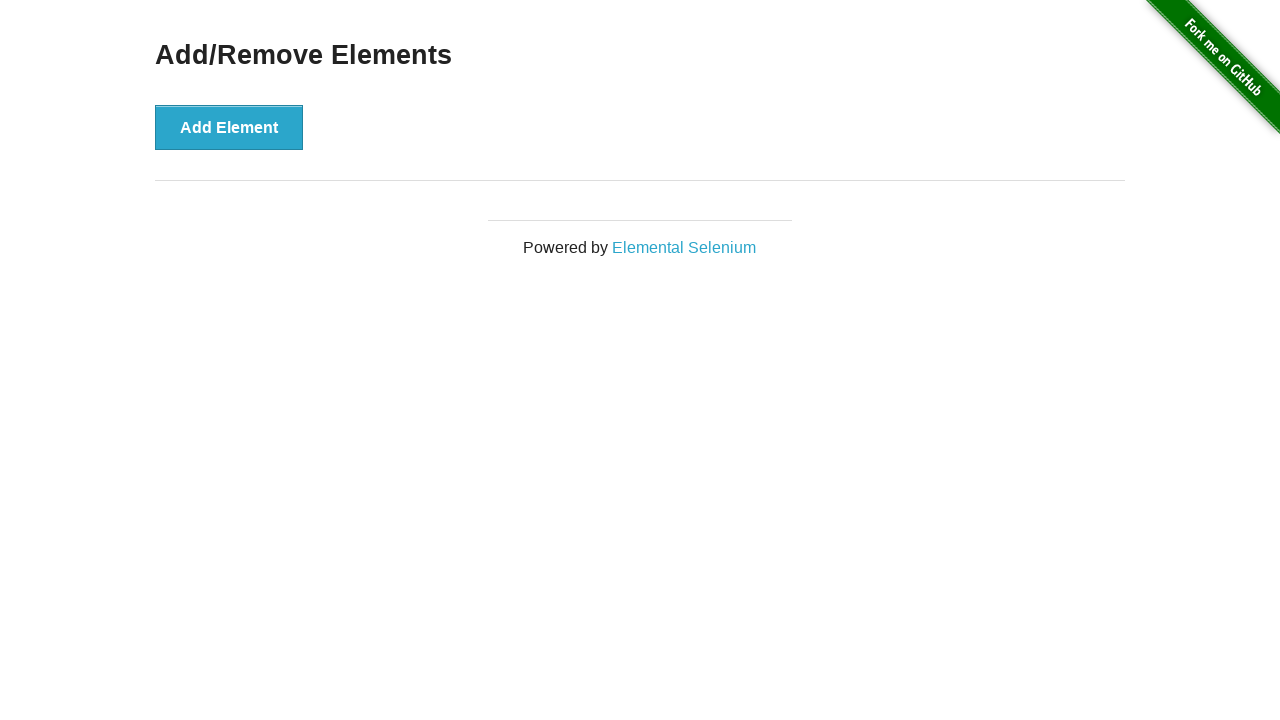

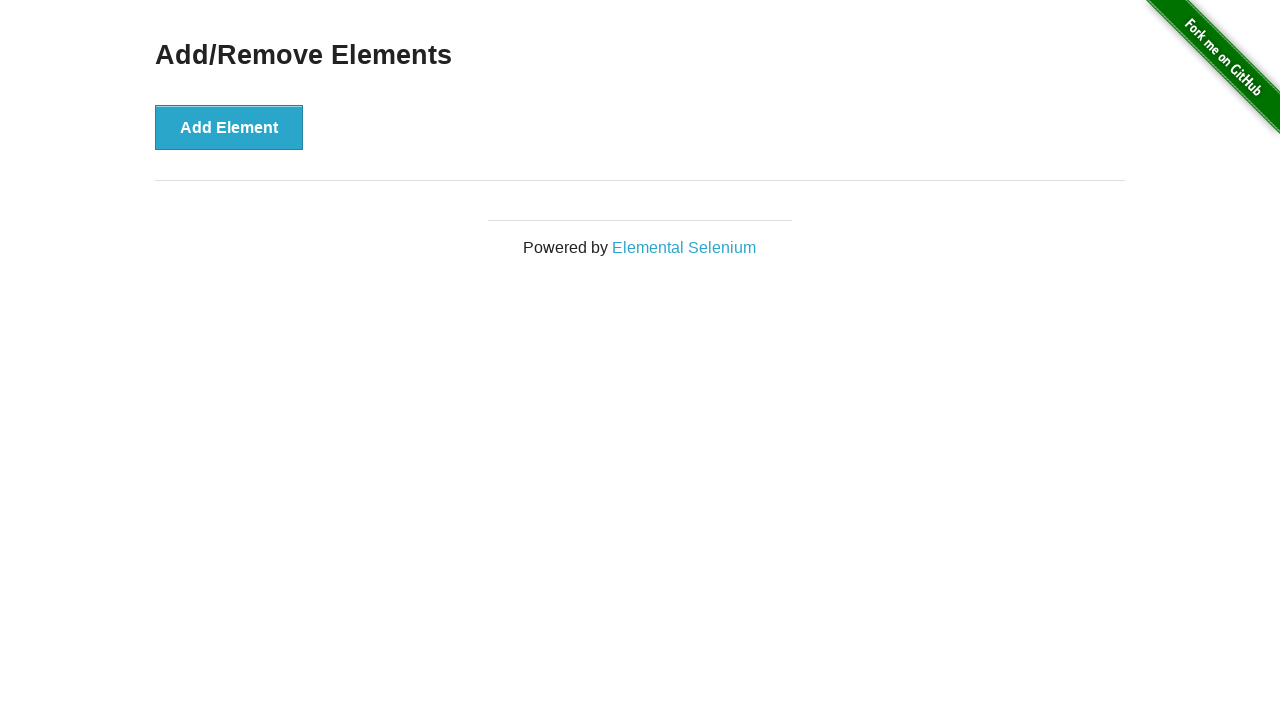